Verifies that the "Войти со своим паролем" (Login with your password) button is present on the form.

Starting URL: https://lk.rt.ru/

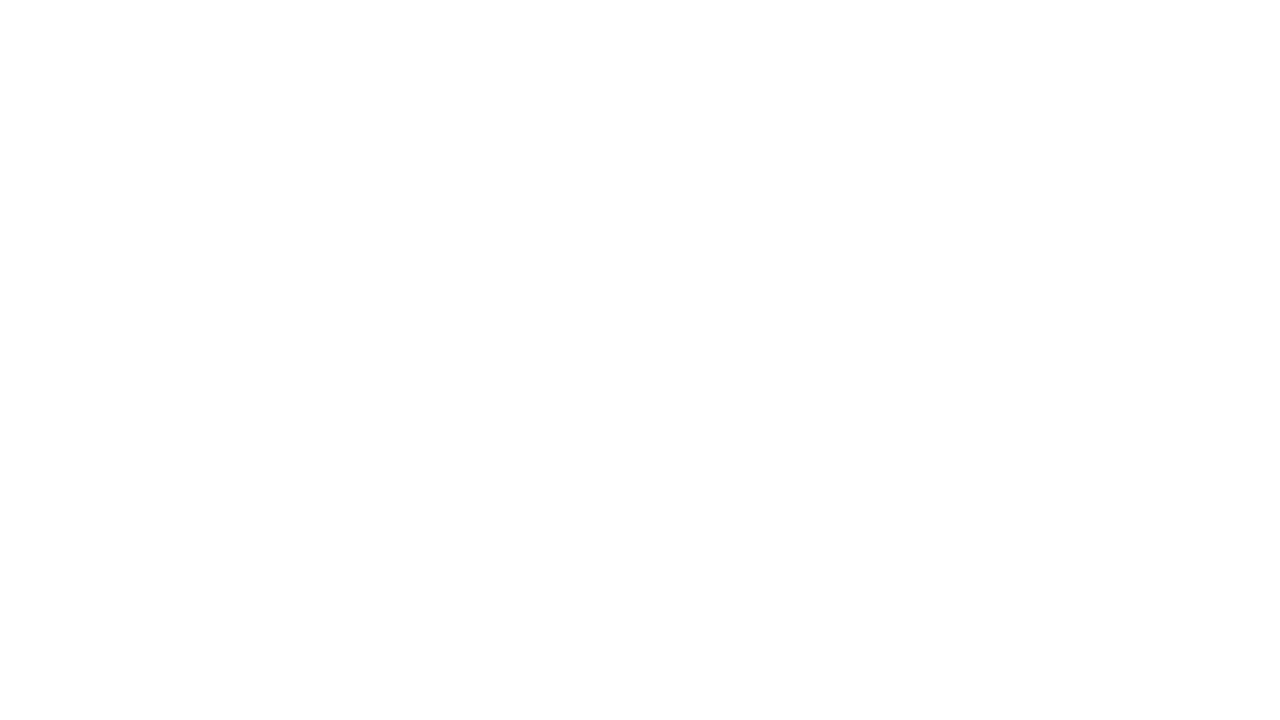

Waited for 'Login with your password' button selector to be present
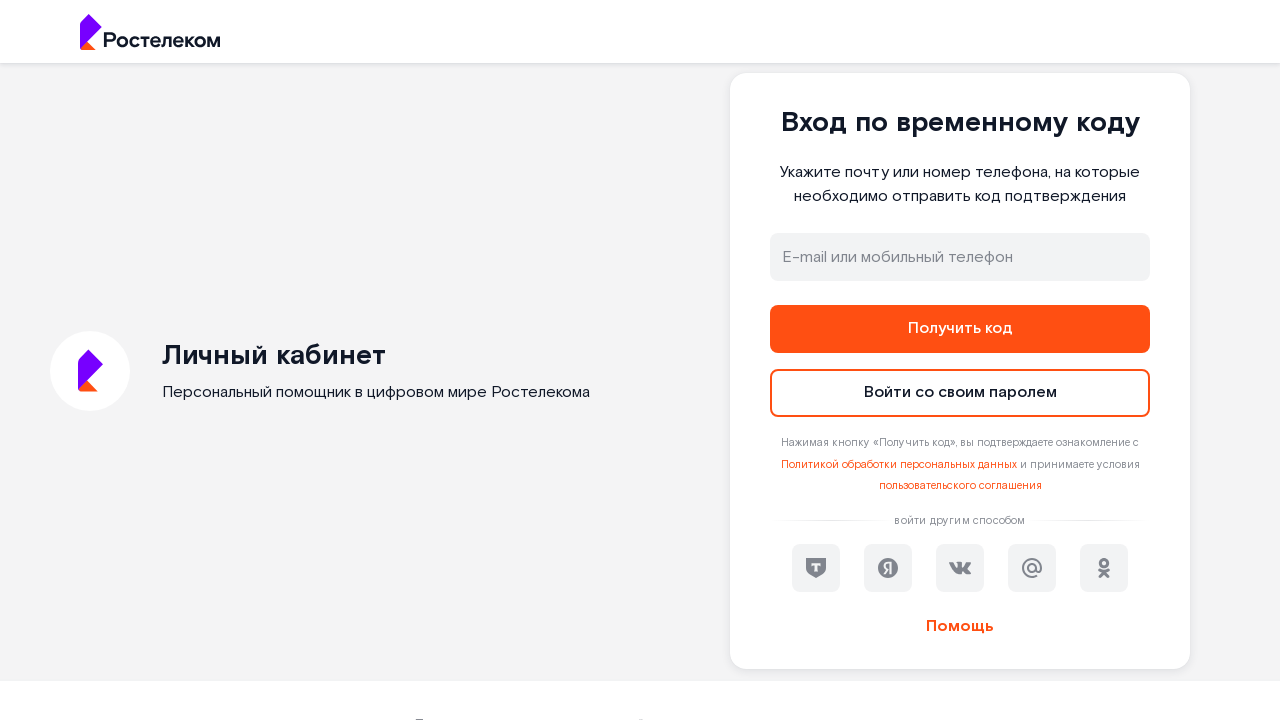

Located the 'Login with your password' button element
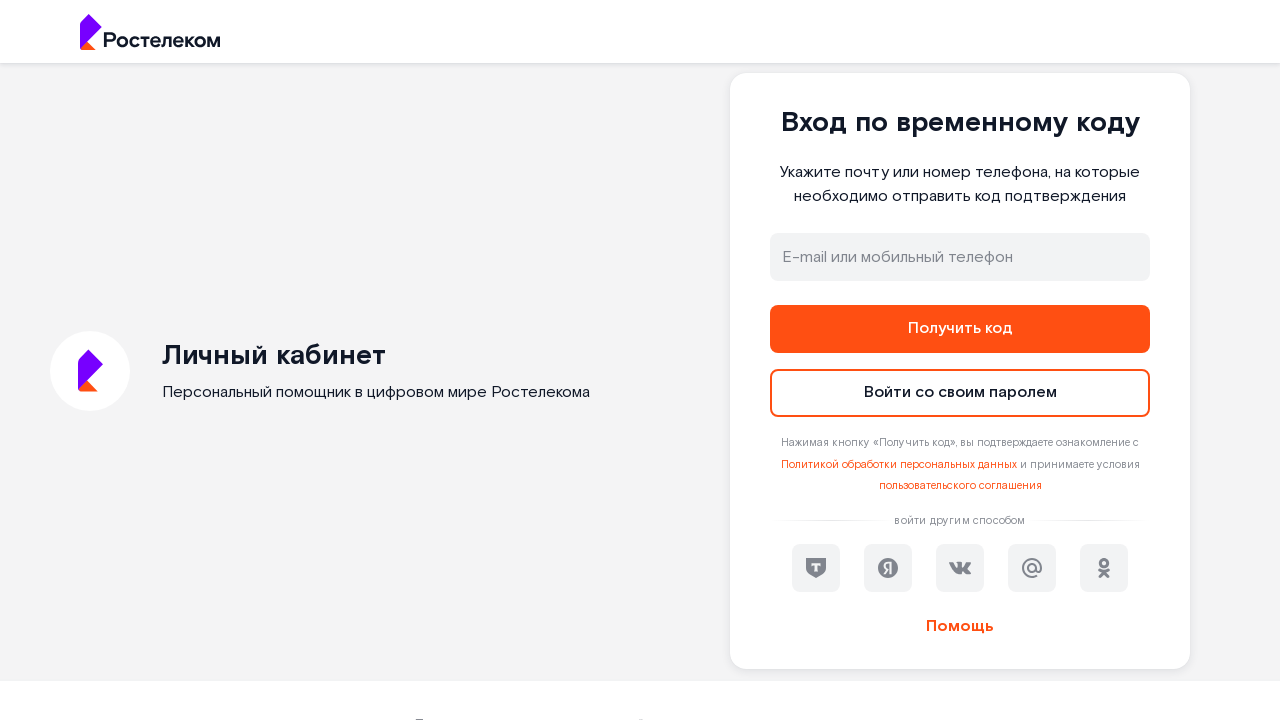

Verified that the 'Login with your password' button is visible
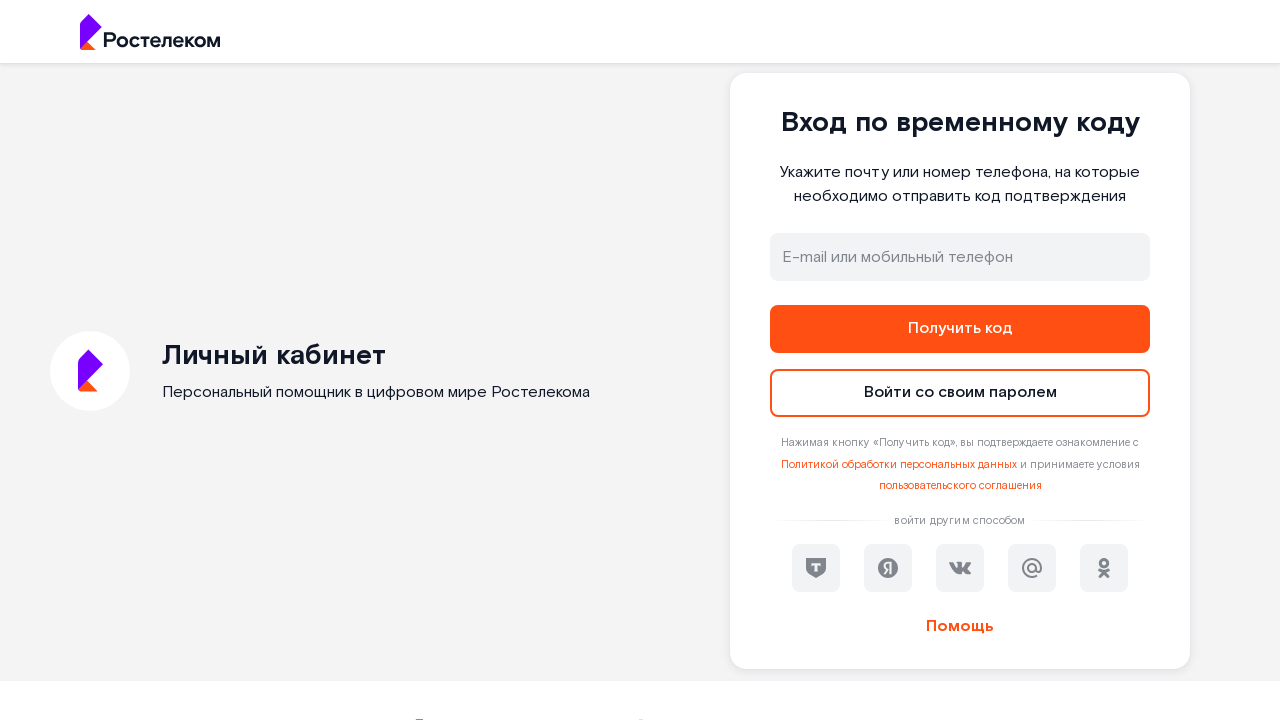

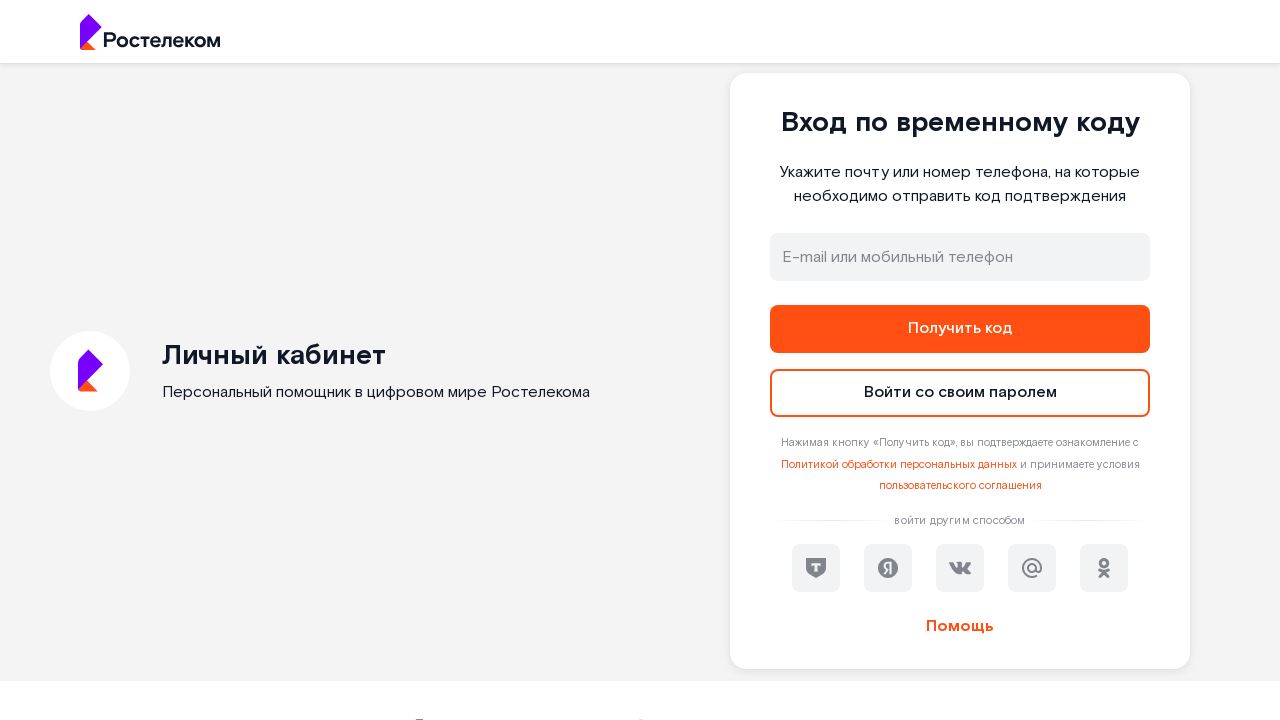